Tests search functionality with a valid keyword 'auto', verifying that search results are displayed containing the keyword.

Starting URL: https://www.ss.lv/lv/search/

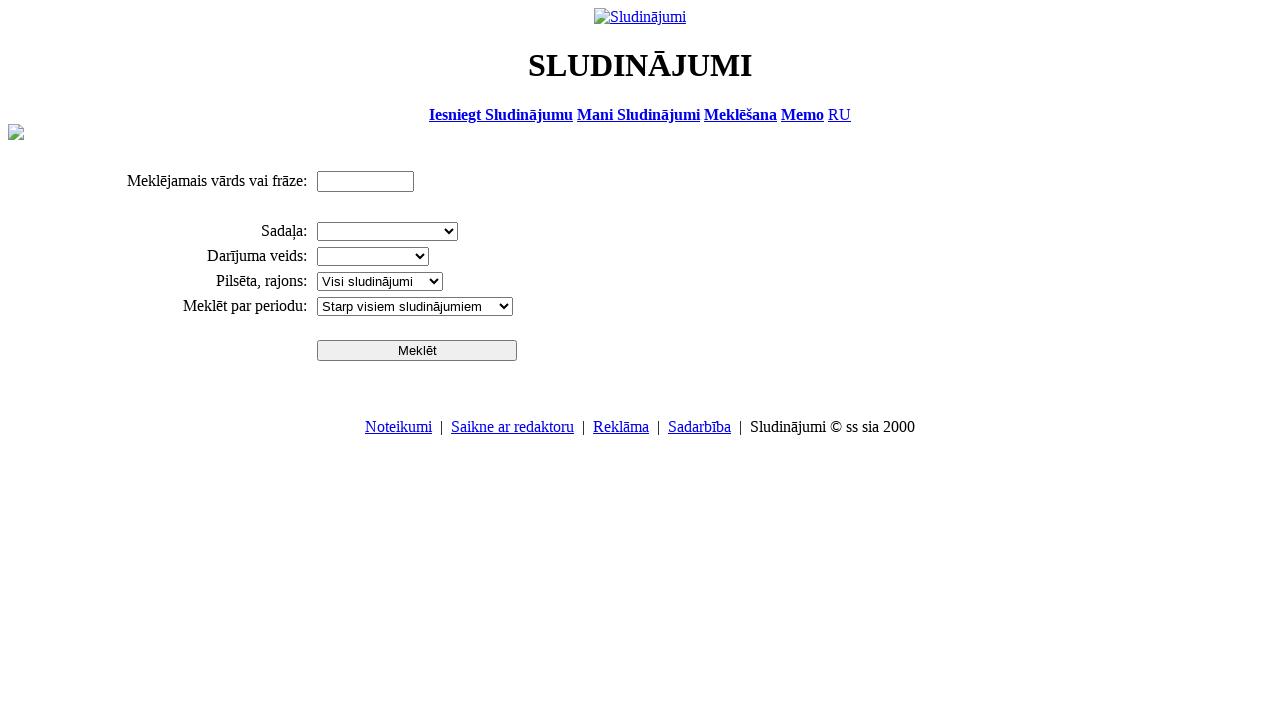

Filled search field with keyword 'auto' on #ptxt
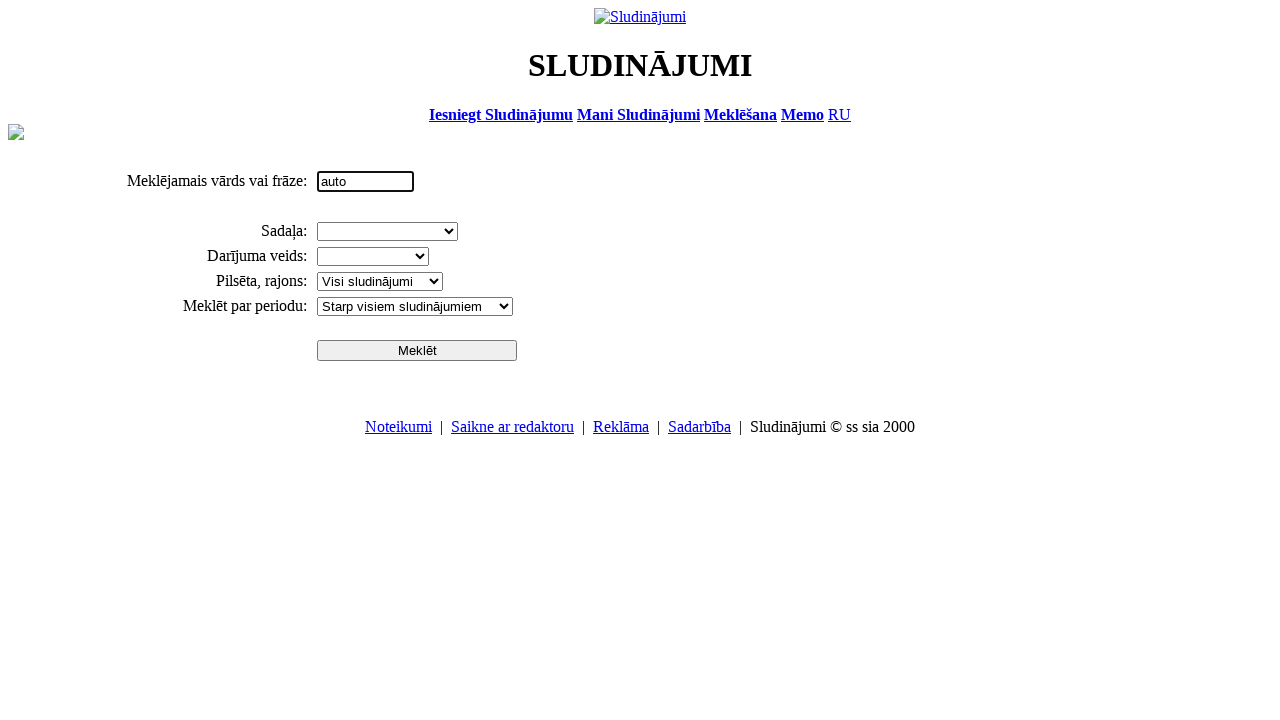

Clicked search button at (417, 350) on input[name='btn']
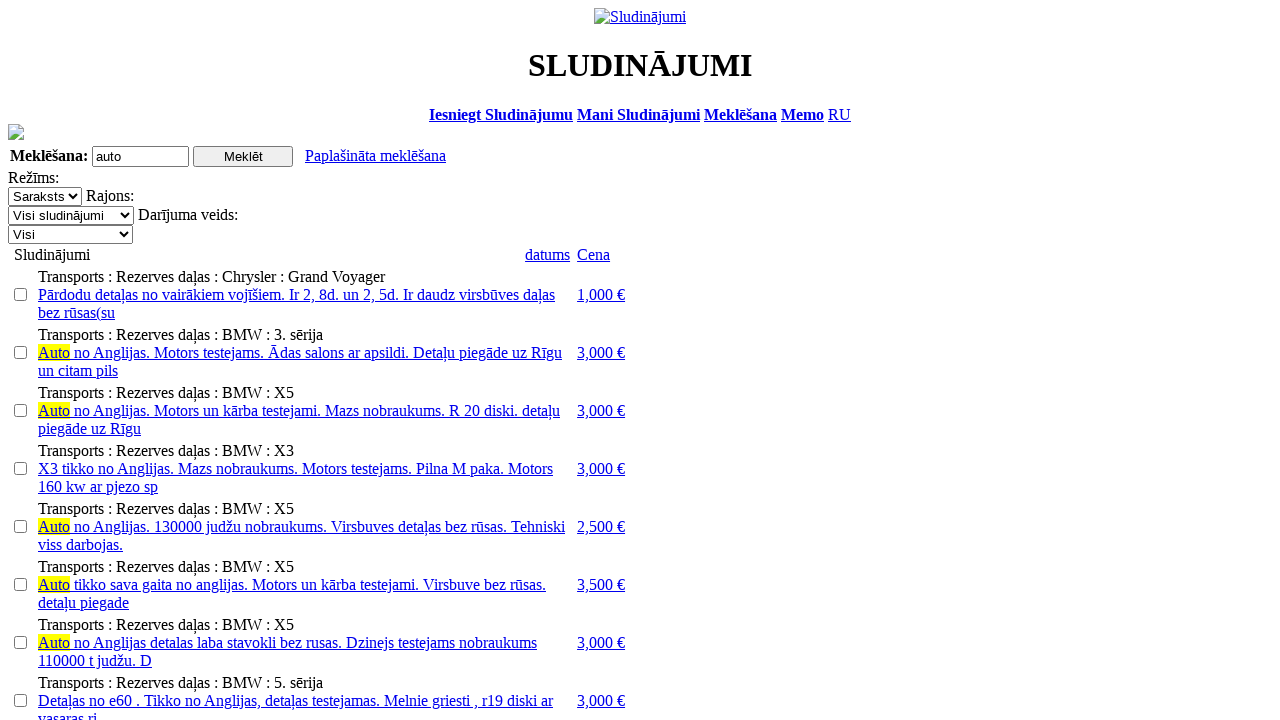

Search results loaded successfully
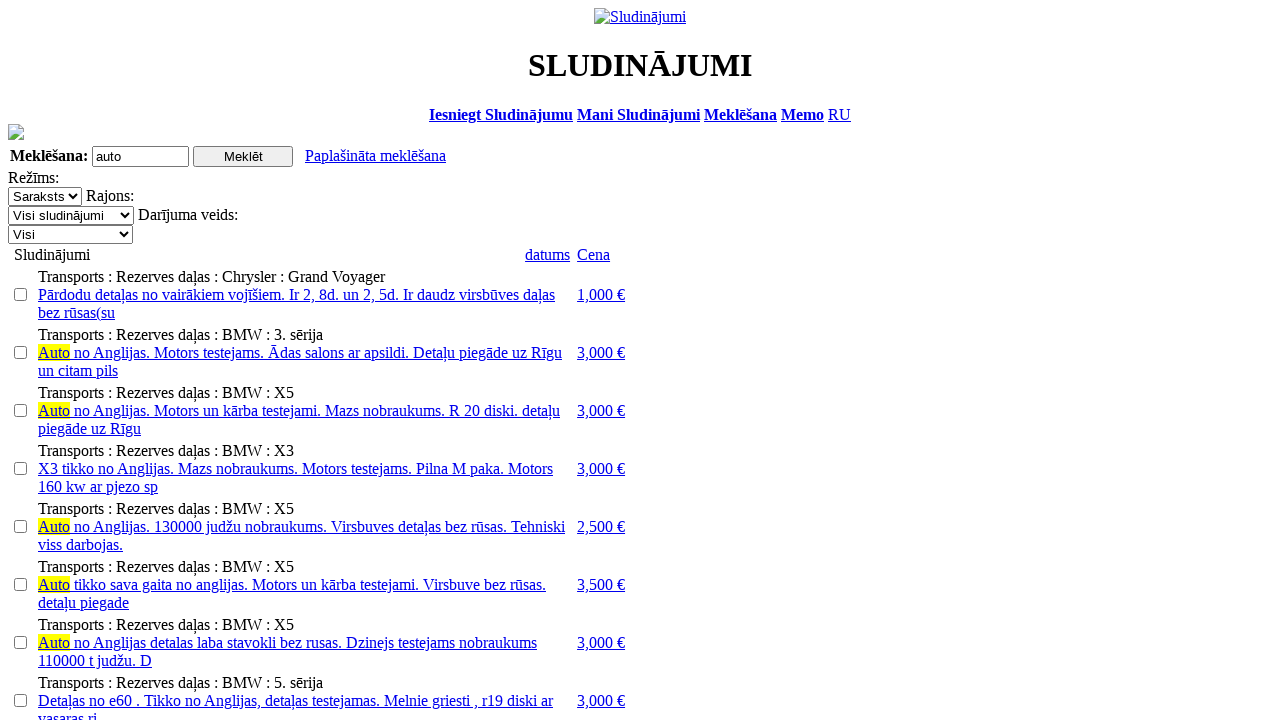

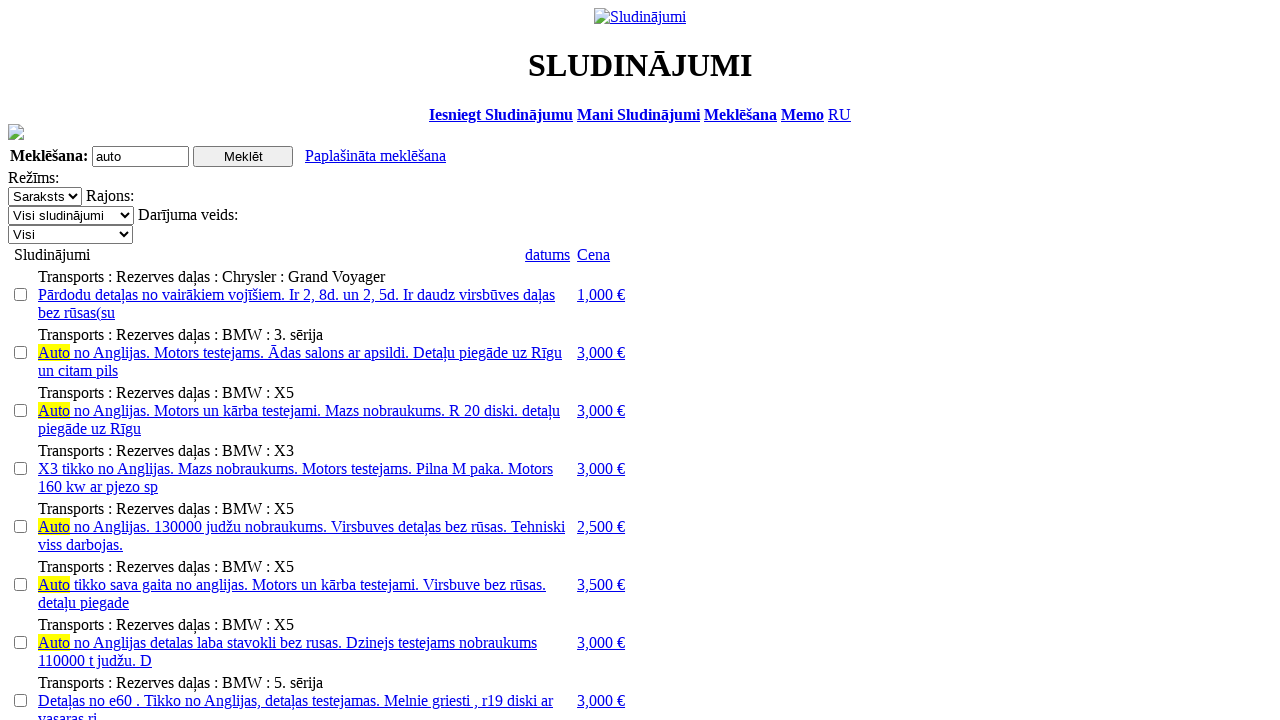